Tests handling of a Sweet Alert simple dialog by clicking to trigger the alert and then dismissing it

Starting URL: https://leafground.com/alert.xhtml

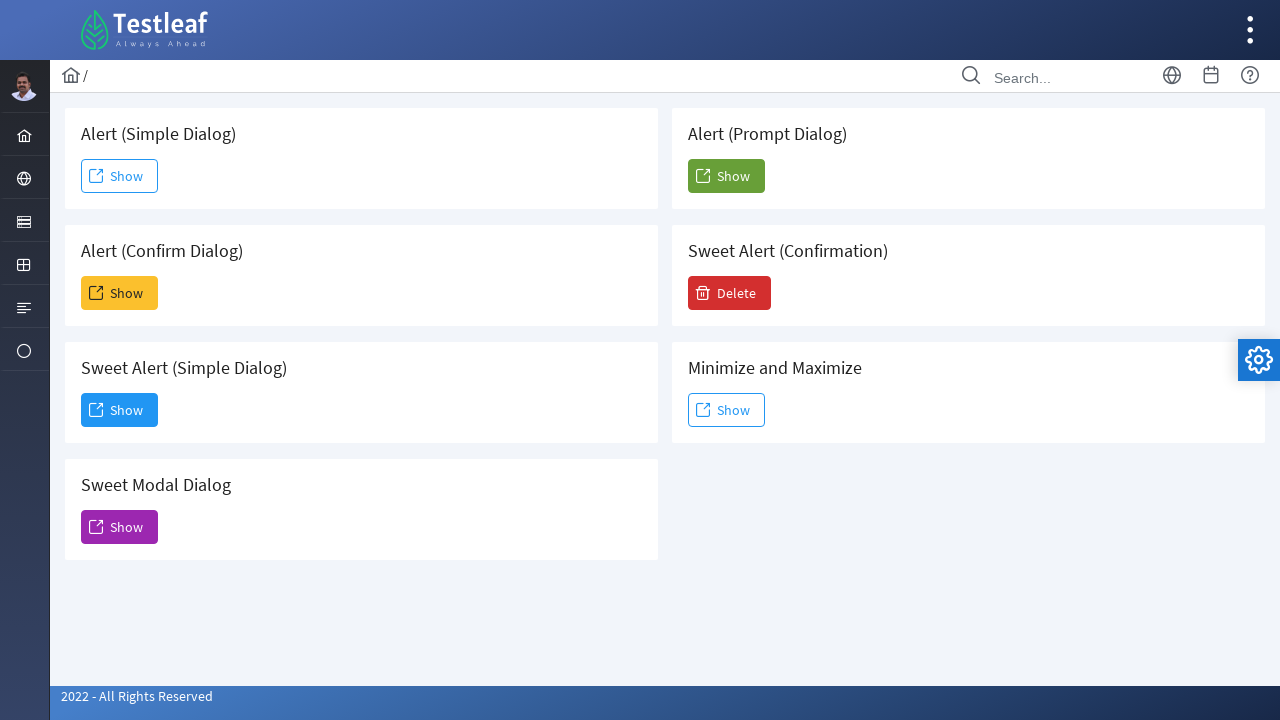

Clicked button to trigger Sweet Alert (Simple Dialog) at (96, 410) on xpath=//h5[text()='Sweet Alert (Simple Dialog)']/following::span
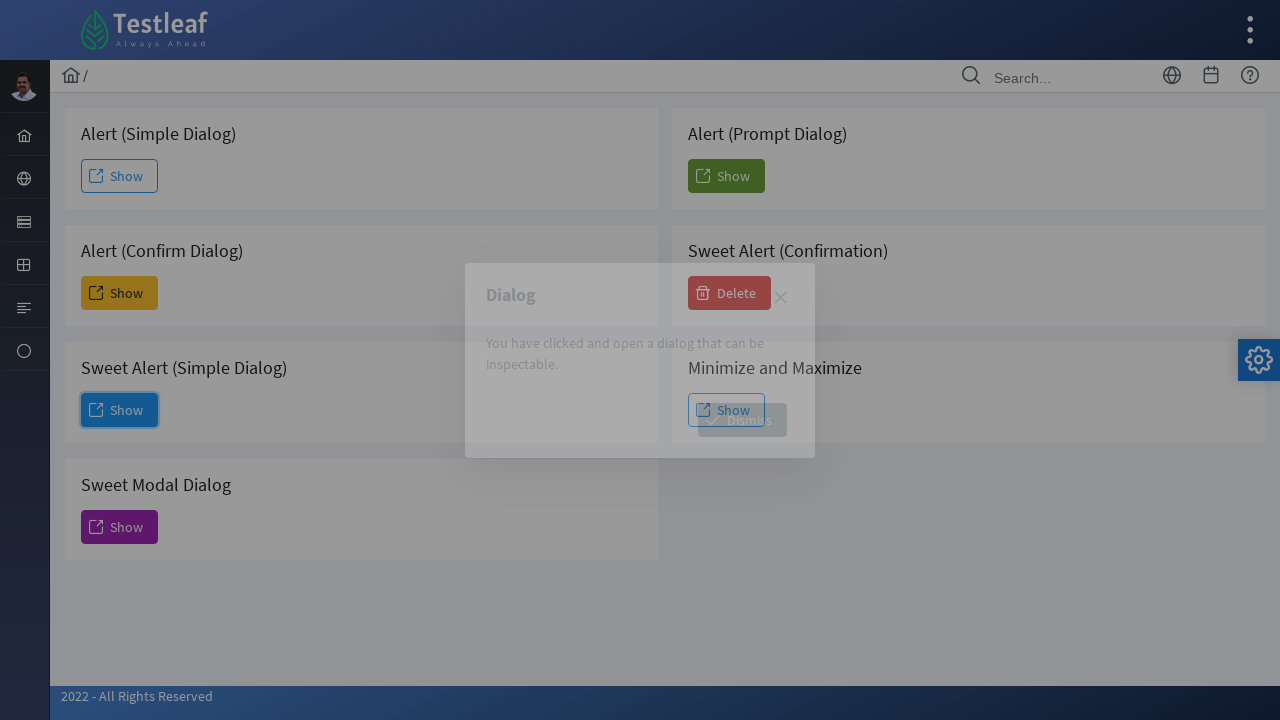

Sweet Alert dialog appeared with Dismiss button
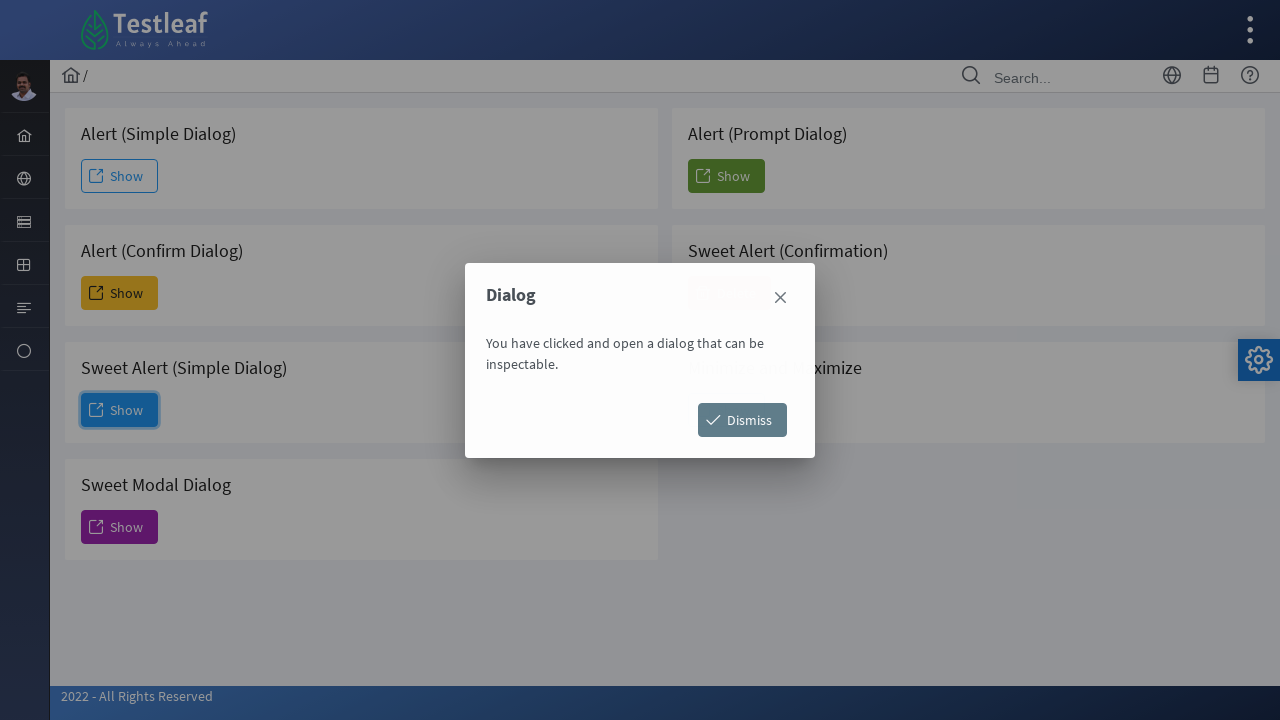

Clicked Dismiss button to close Sweet Alert dialog at (742, 420) on xpath=//span[text()='Dismiss']
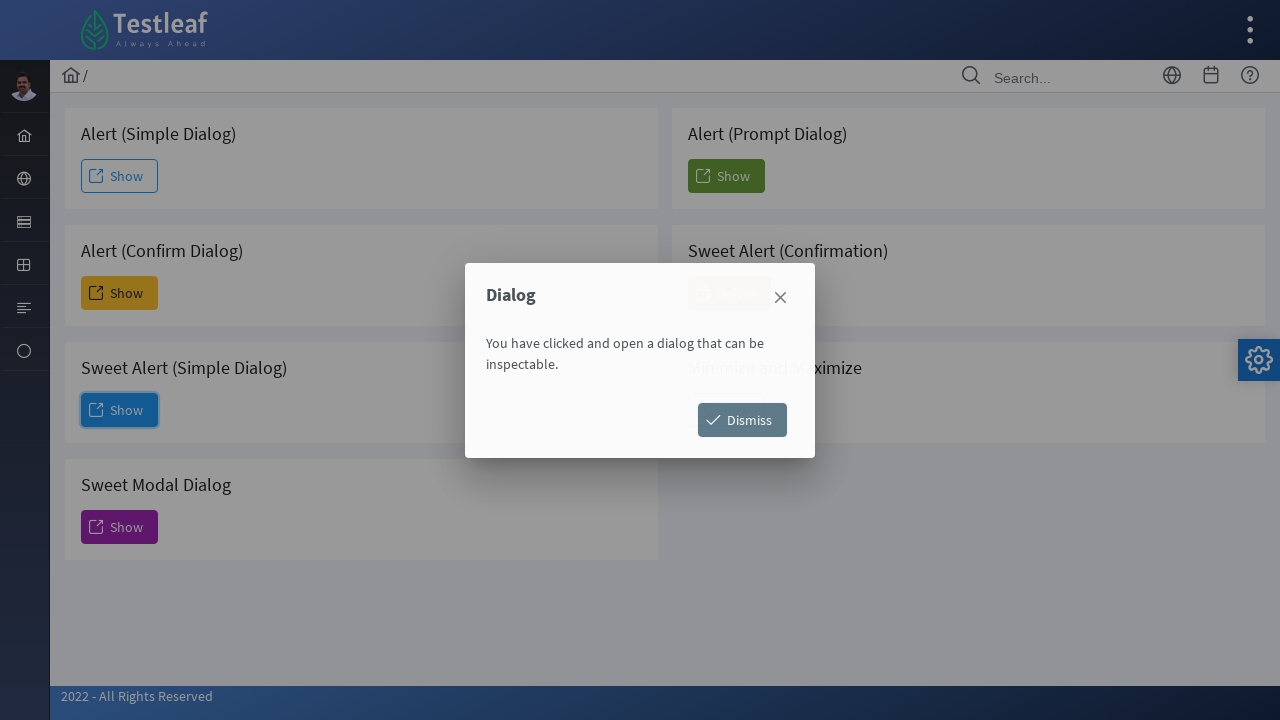

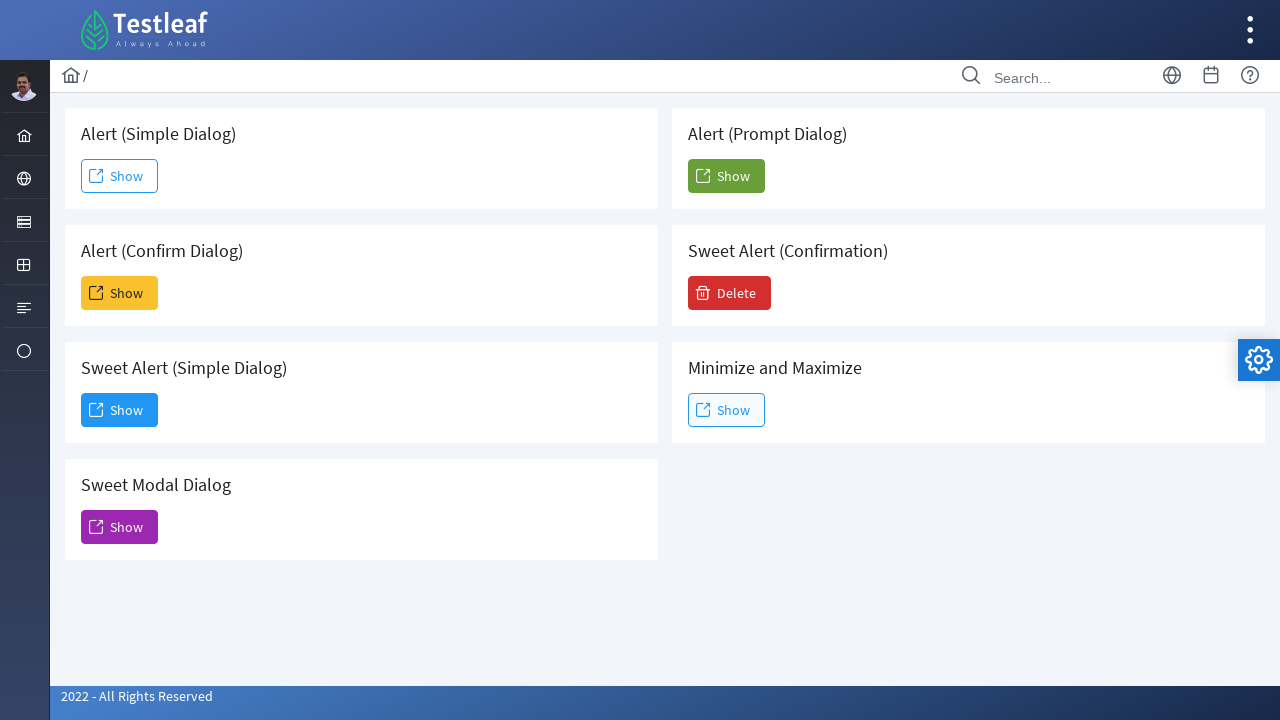